Tests laminate calculator by entering room and laminate dimensions, price, and installation parameters

Starting URL: https://masterskayapola.ru/kalkulyator/laminata.html

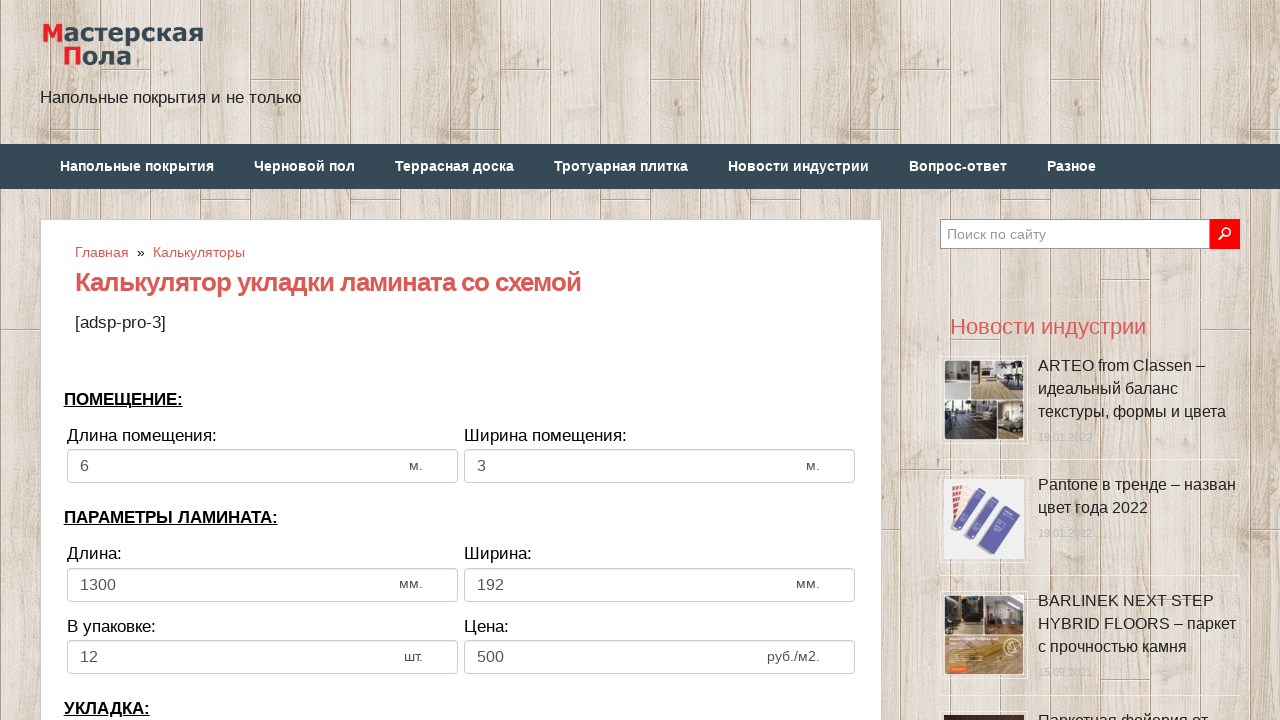

Filled room width with 2 meters on input[name='calc_roomwidth']
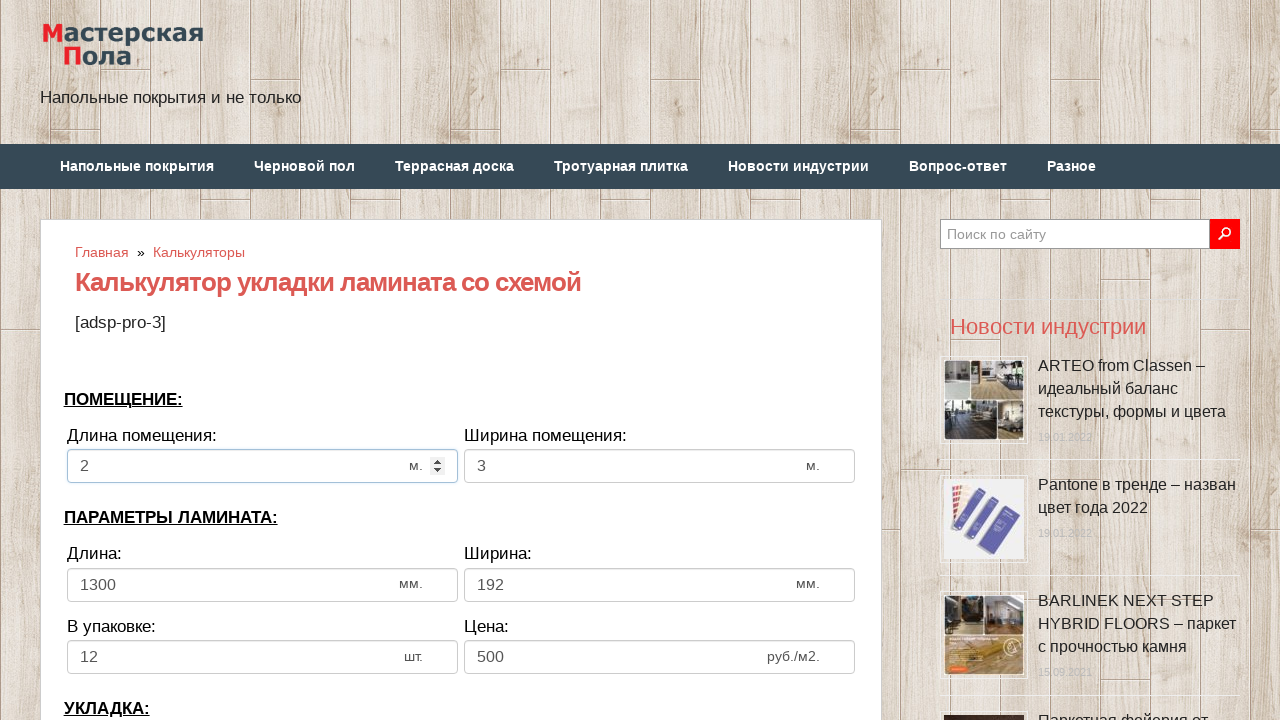

Filled room height with 2 meters on input[name='calc_roomheight']
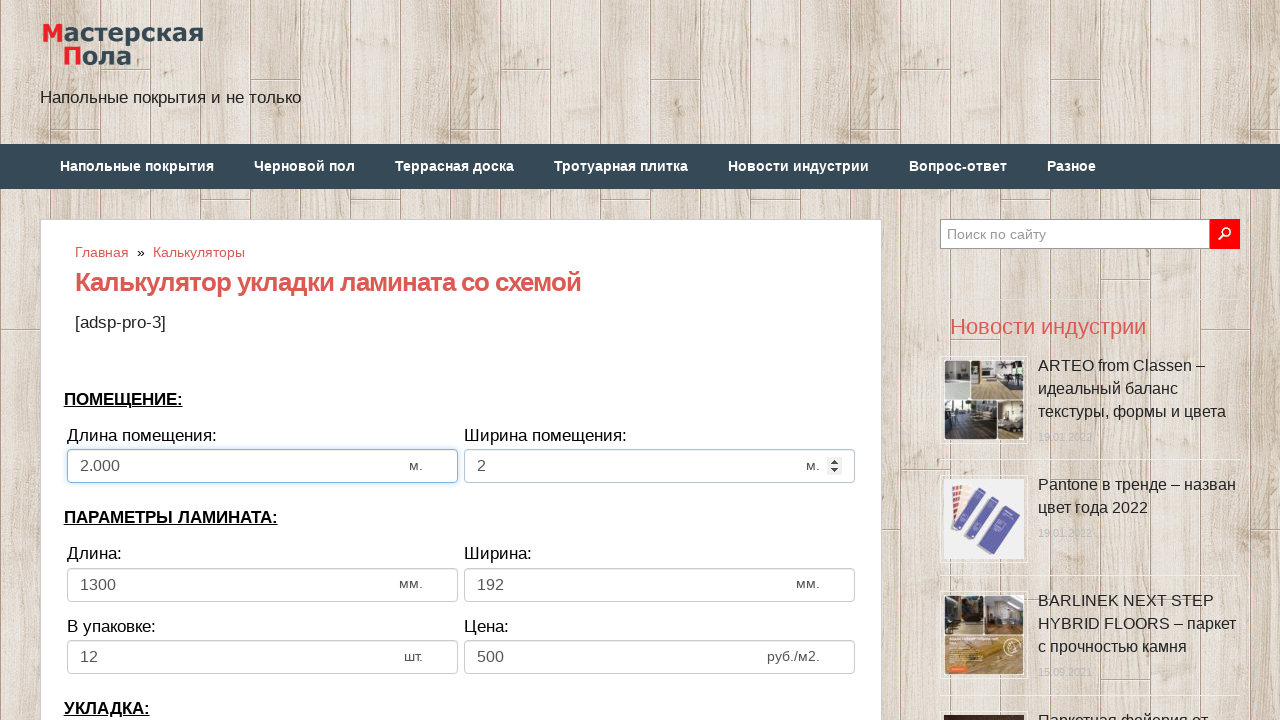

Filled laminate width with 1200 mm on input[name='calc_lamwidth']
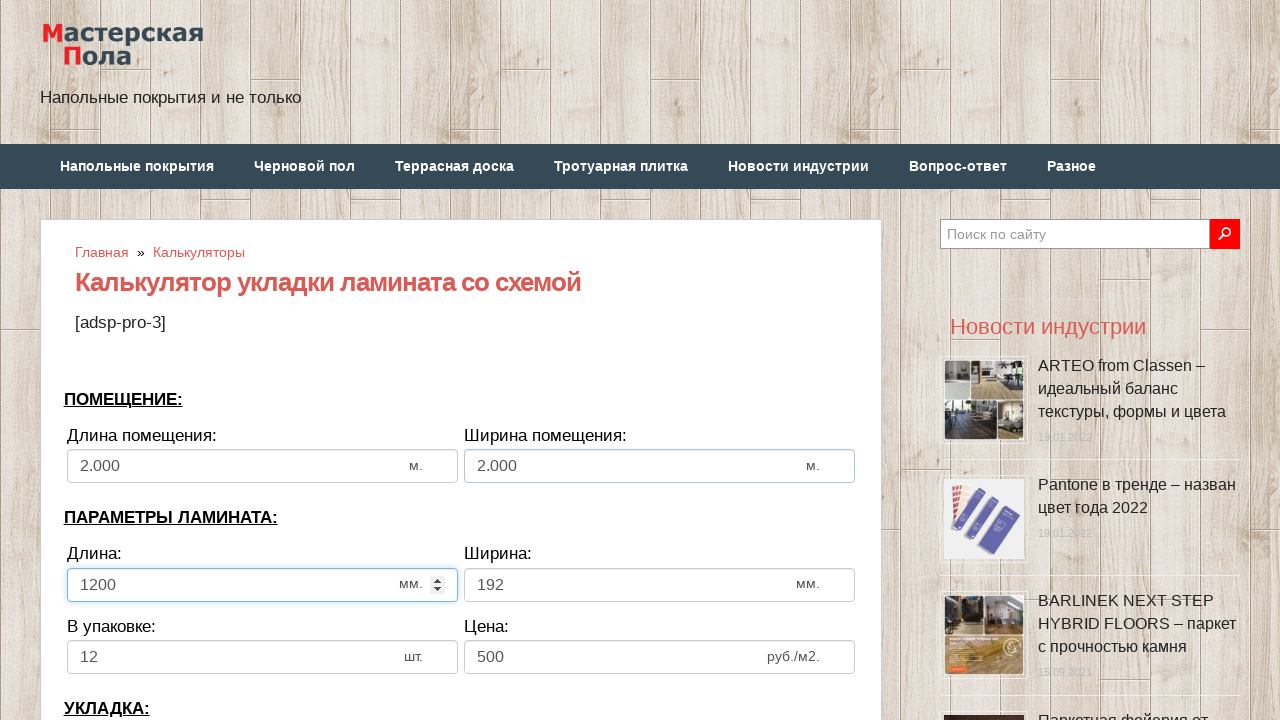

Filled laminate height with 190 mm on input[name='calc_lamheight']
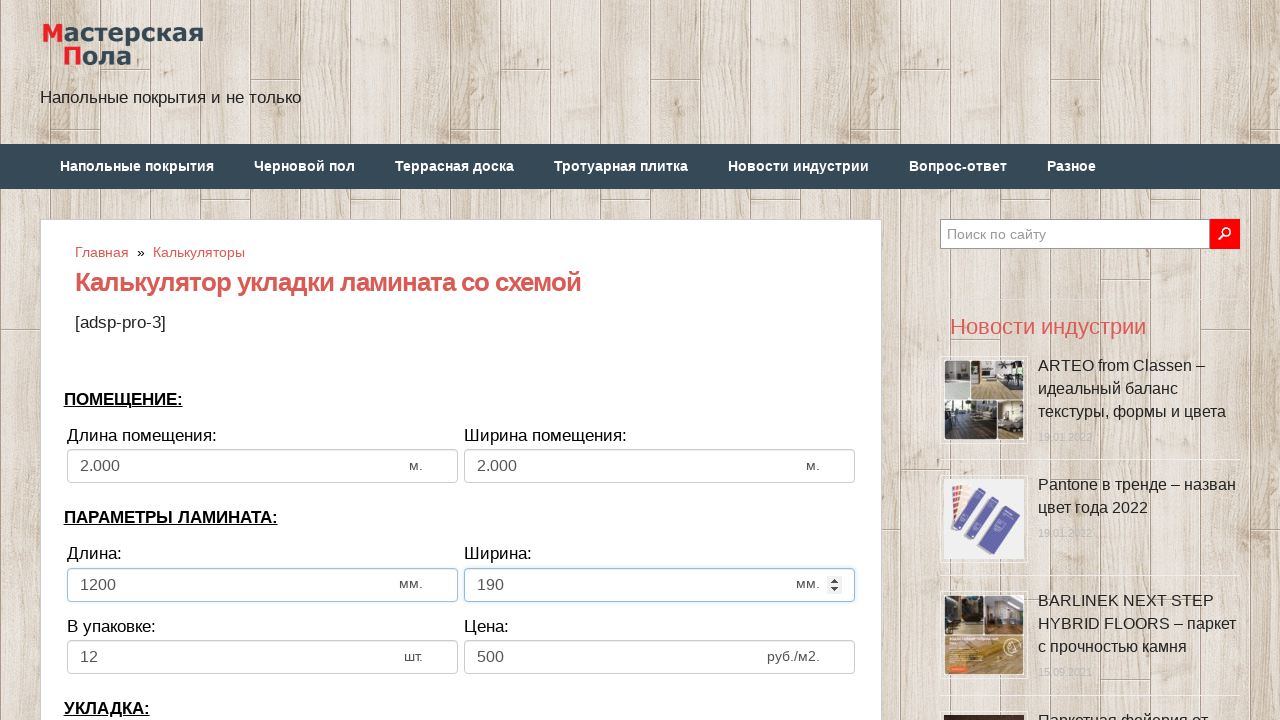

Filled quantity in pack with 11 boards on input[name='calc_inpack']
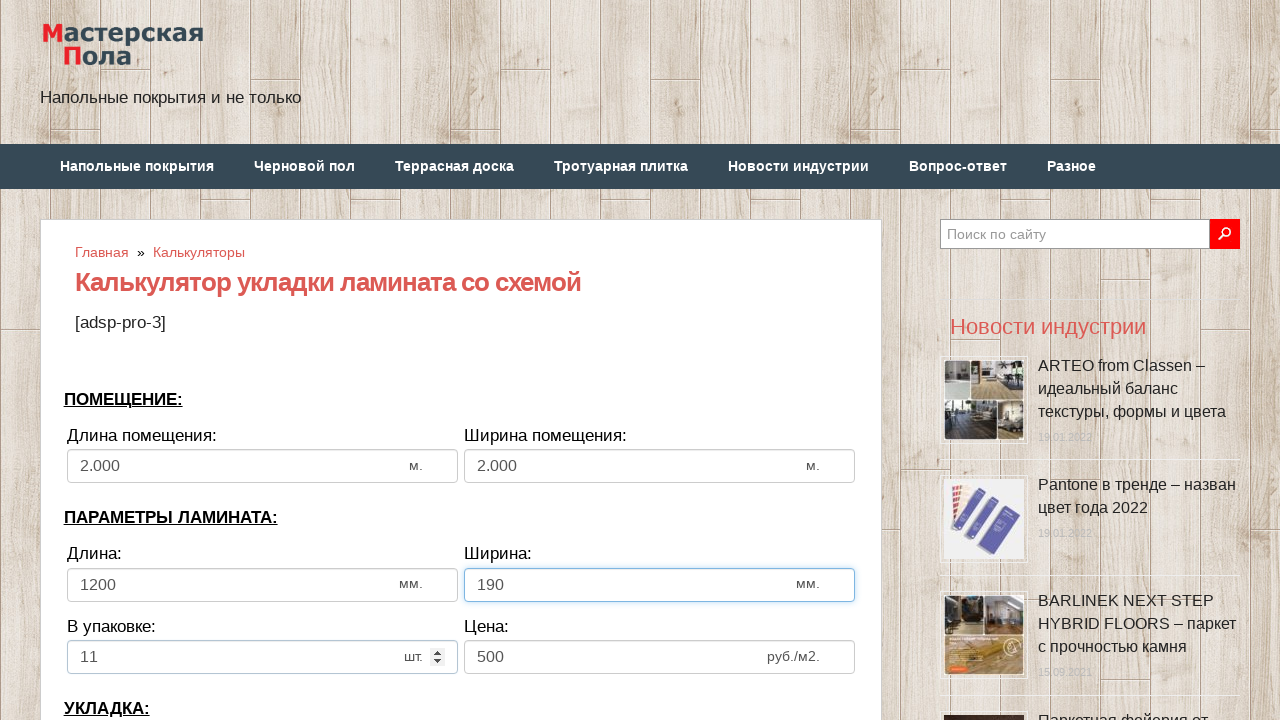

Filled price with 400 rubles on input[name='calc_price']
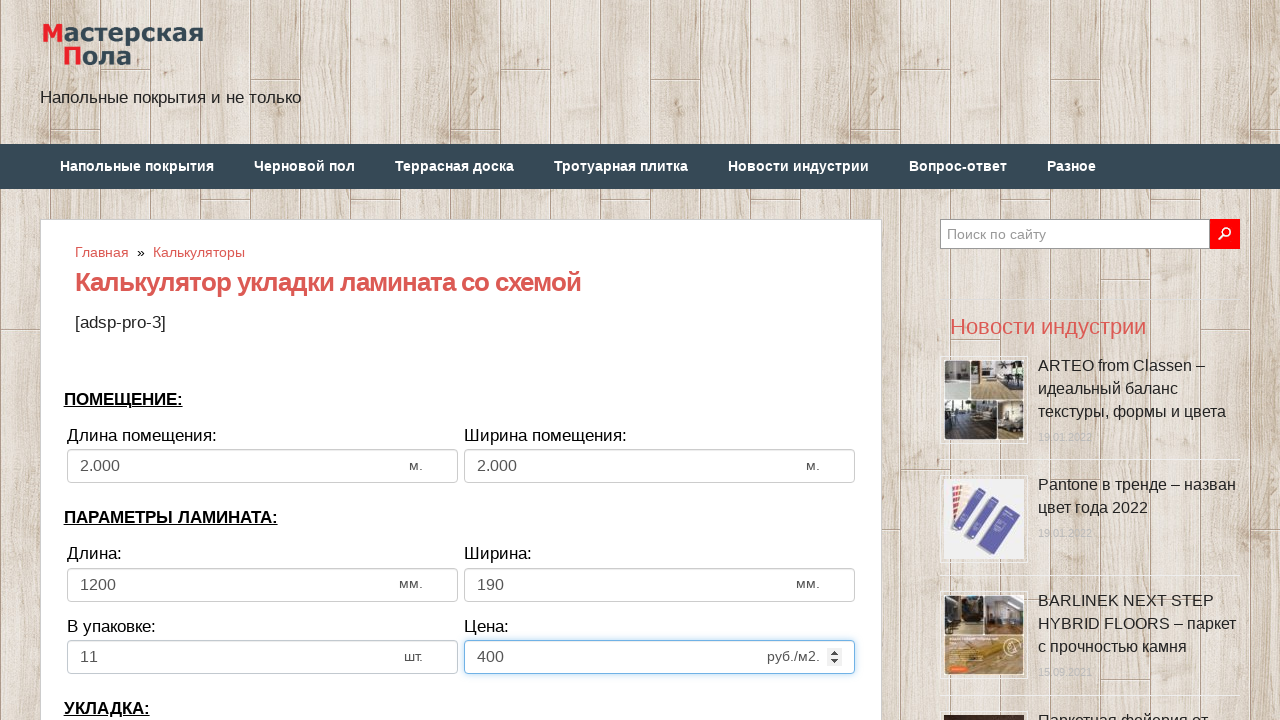

Selected laying direction 'По ширине комнаты' (across room width) on select[name='calc_direct']
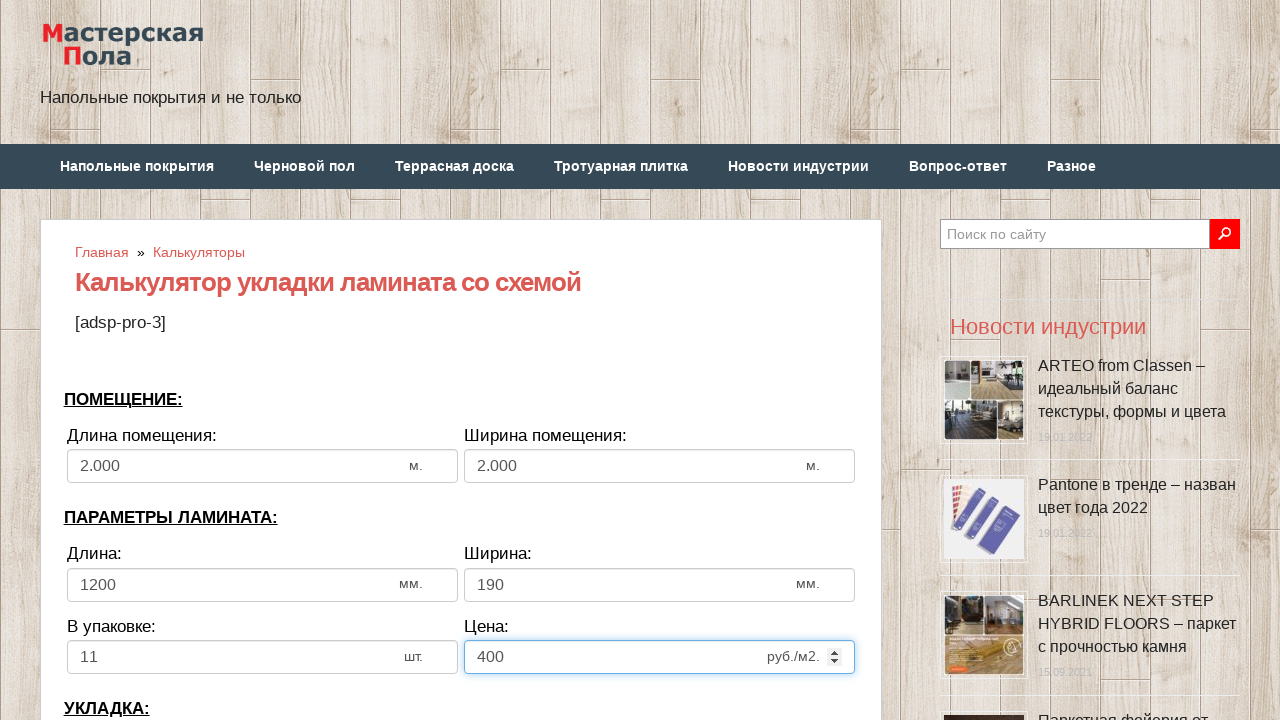

Filled bias value with 250 mm on input[name='calc_bias']
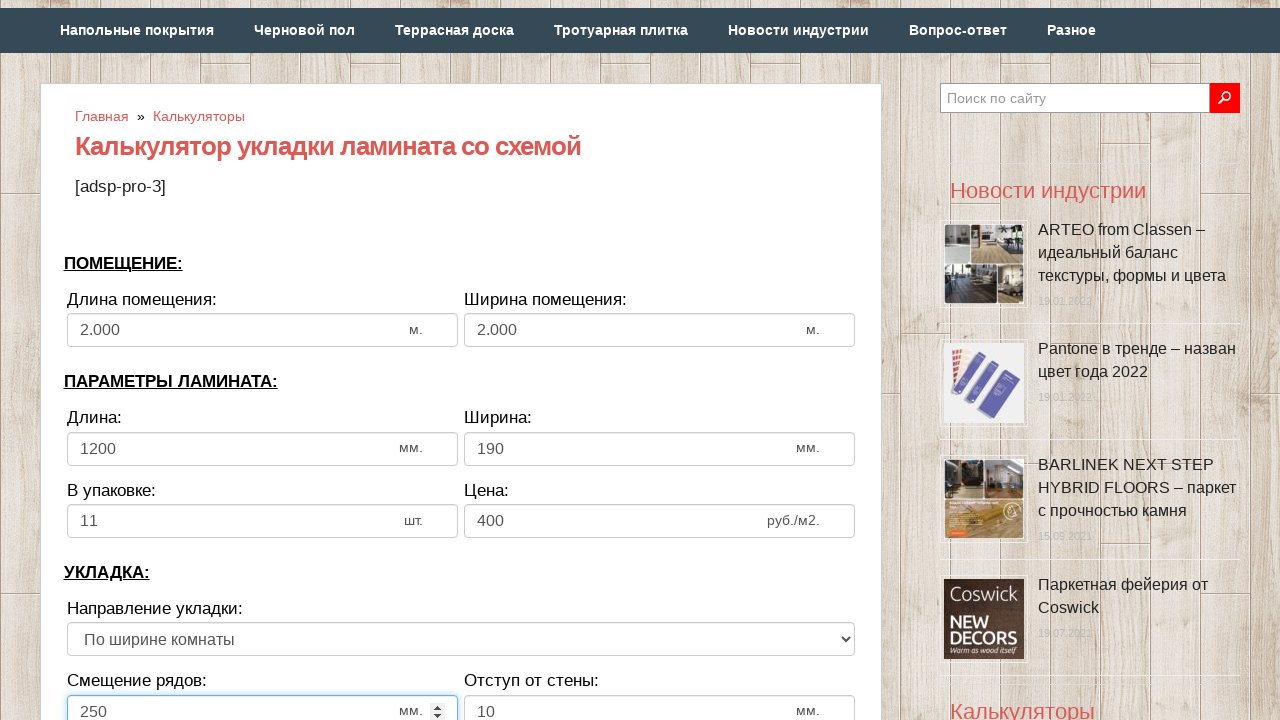

Filled wall distance with 9 mm on input[name='calc_walldist']
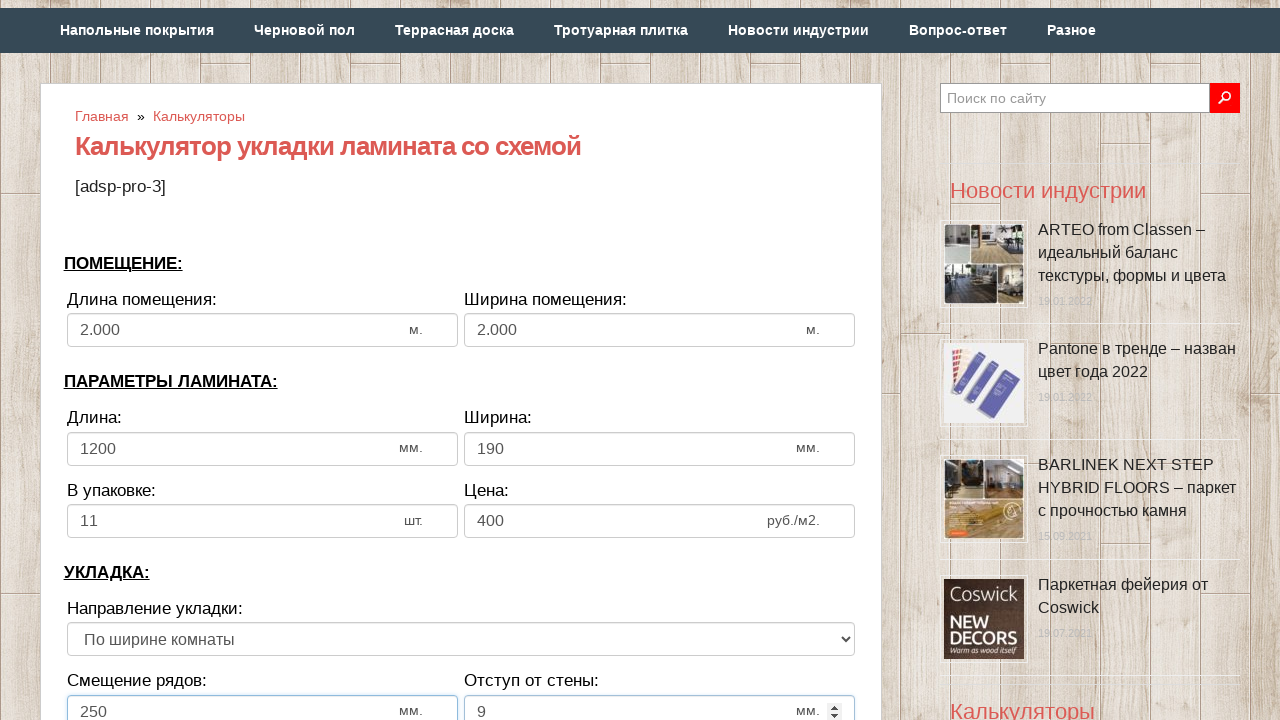

Clicked calculate button to compute laminate requirements at (461, 361) on .btn.btn-secondary.btn-lg.tocalc
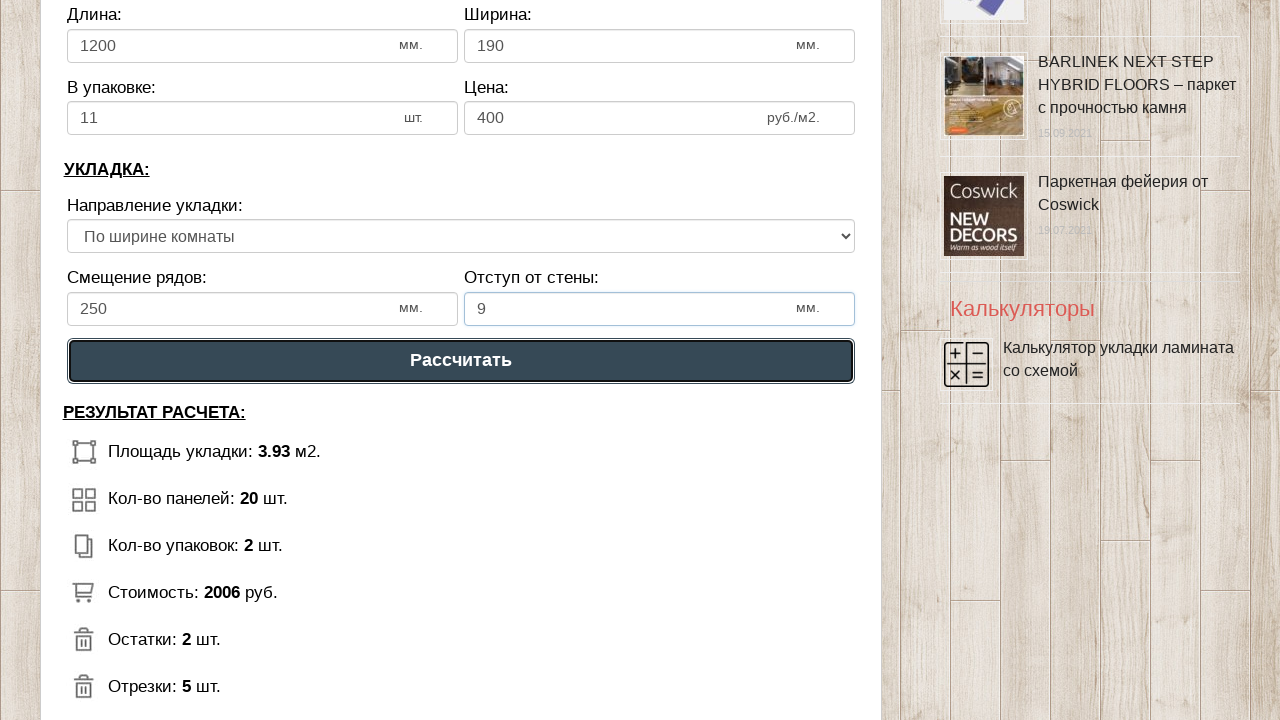

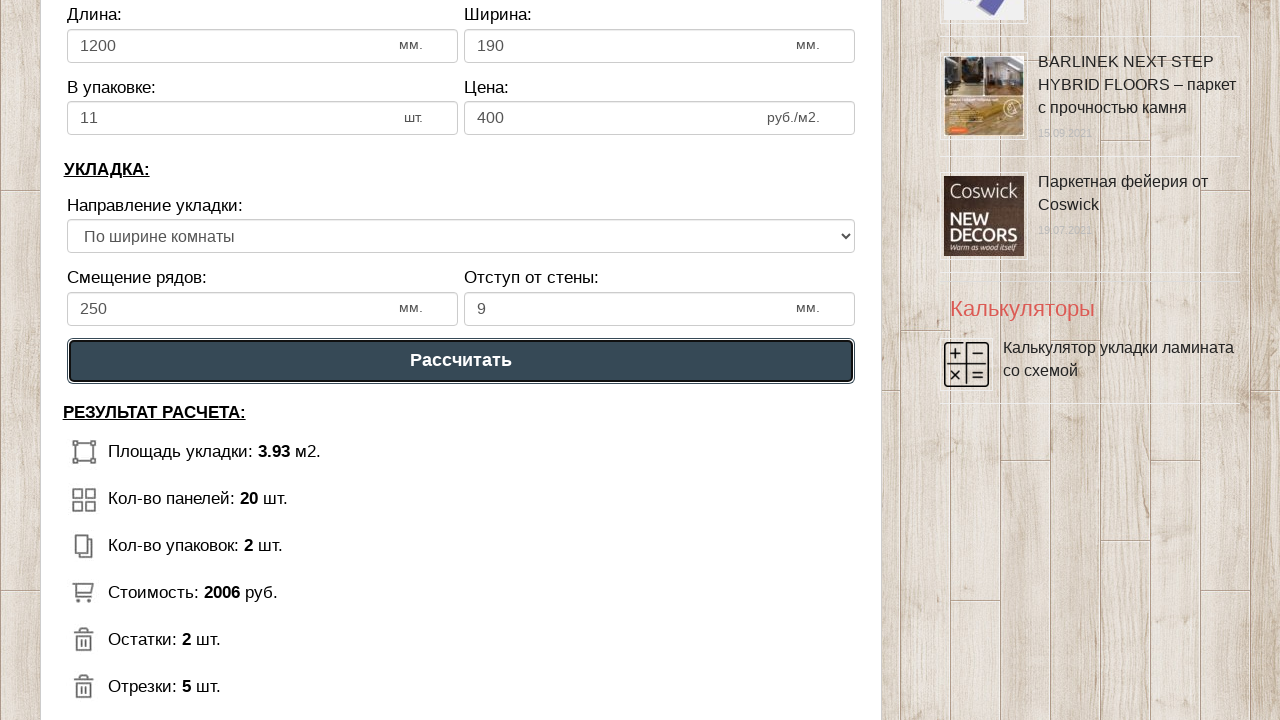